Tests that the toggle all checkbox updates state when individual items are checked/unchecked

Starting URL: https://demo.playwright.dev/todomvc

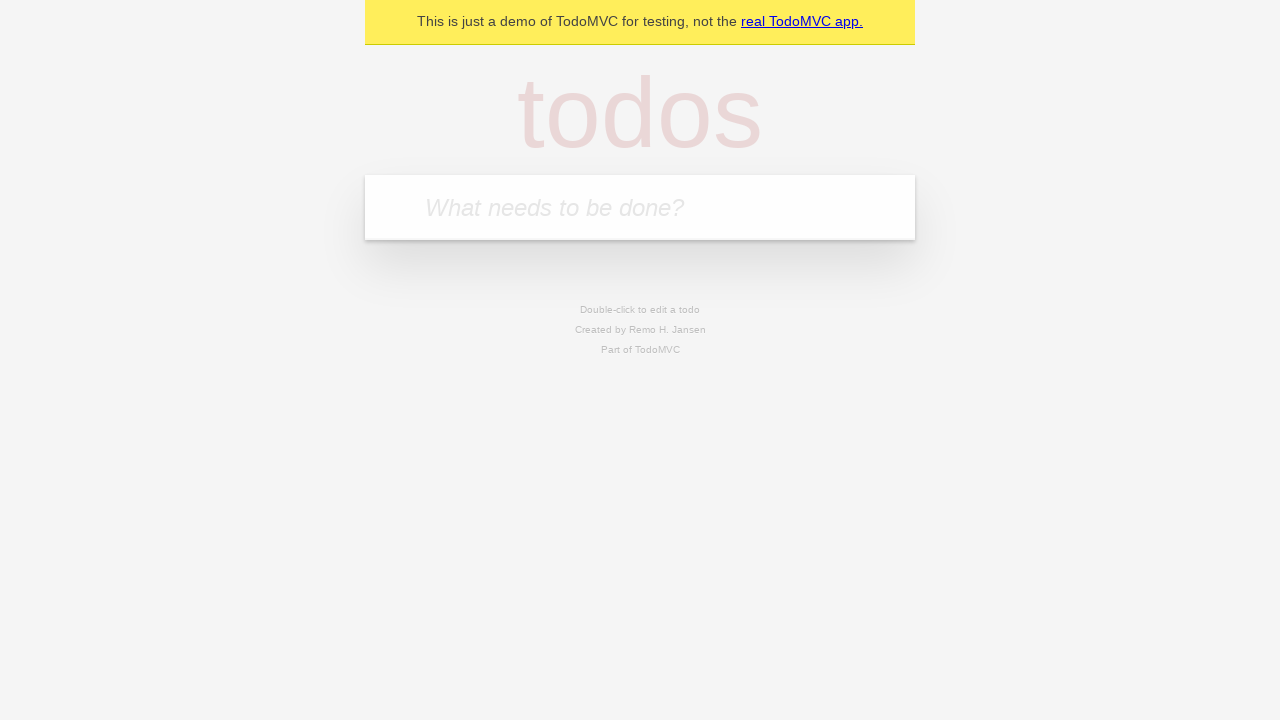

Filled input field with 'buy some cheese' on internal:attr=[placeholder="What needs to be done?"i]
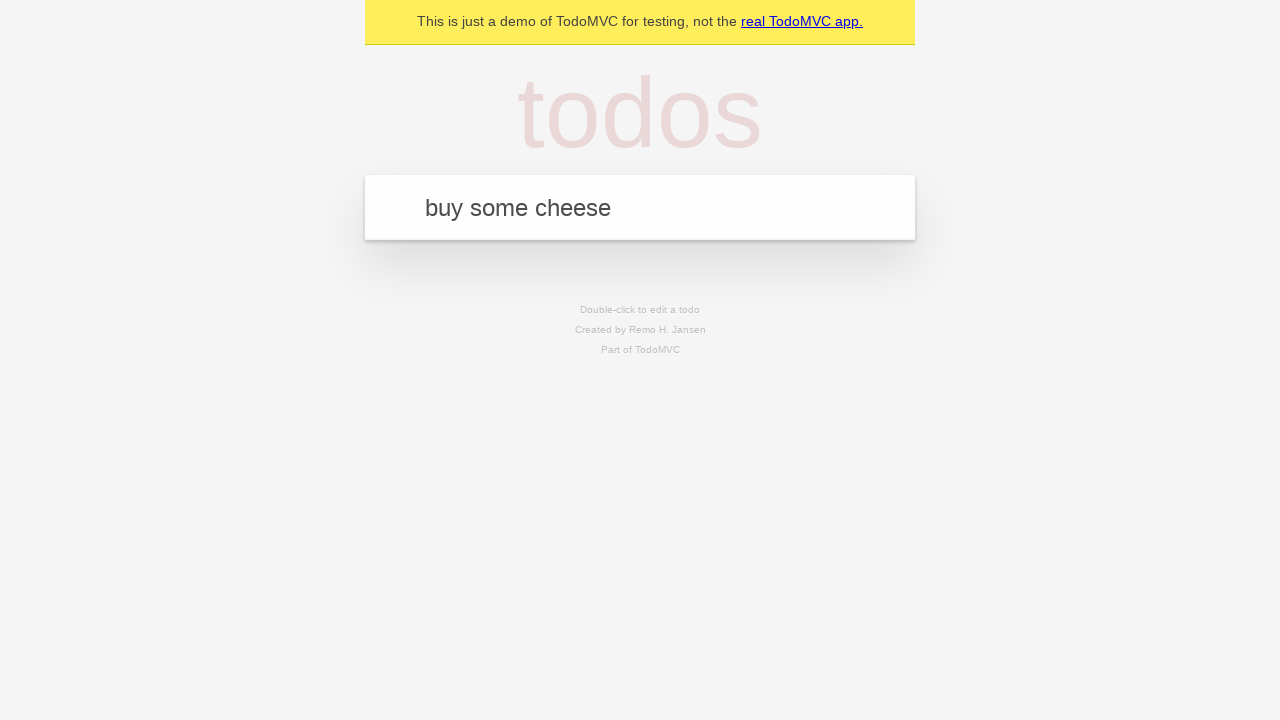

Pressed Enter to add 'buy some cheese' todo on internal:attr=[placeholder="What needs to be done?"i]
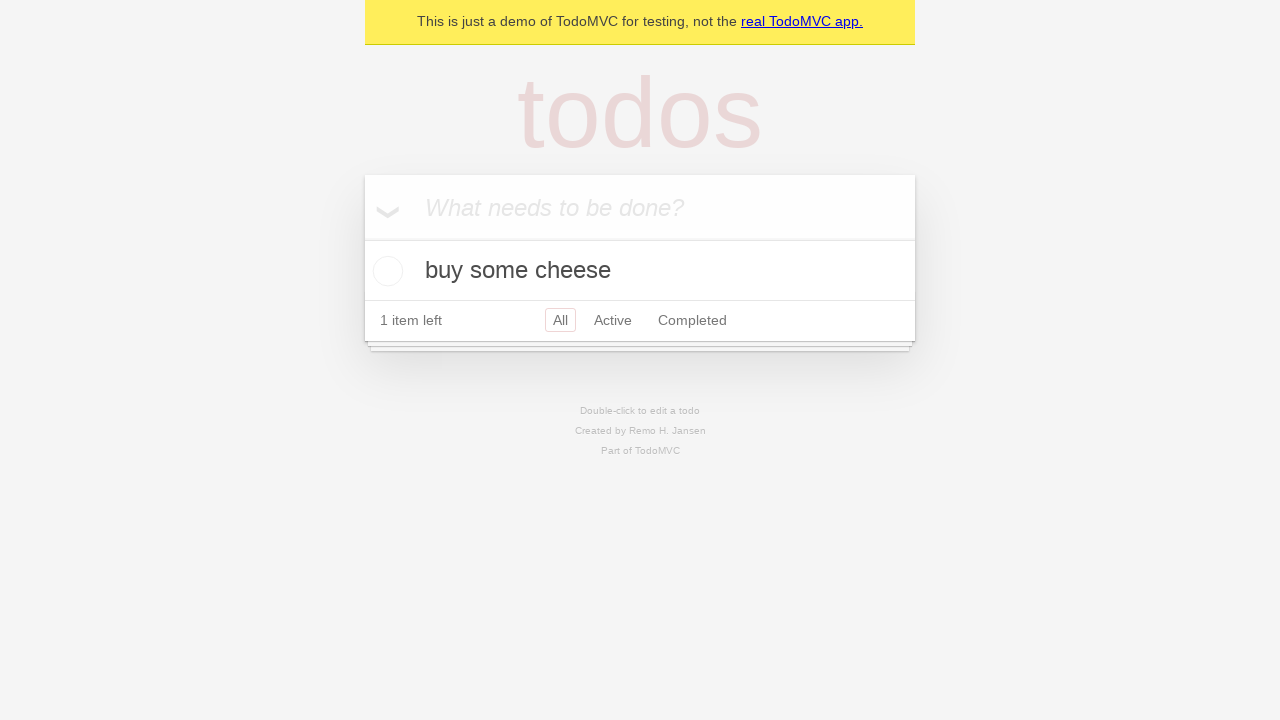

Filled input field with 'feed the cat' on internal:attr=[placeholder="What needs to be done?"i]
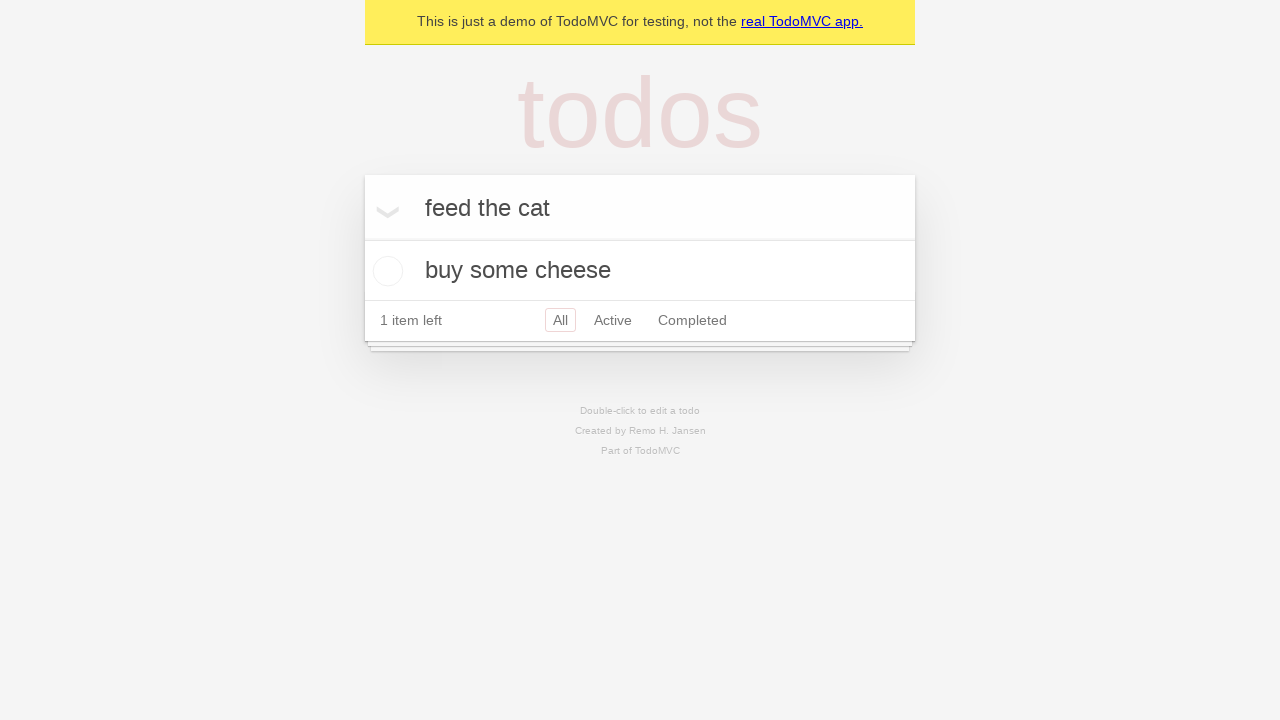

Pressed Enter to add 'feed the cat' todo on internal:attr=[placeholder="What needs to be done?"i]
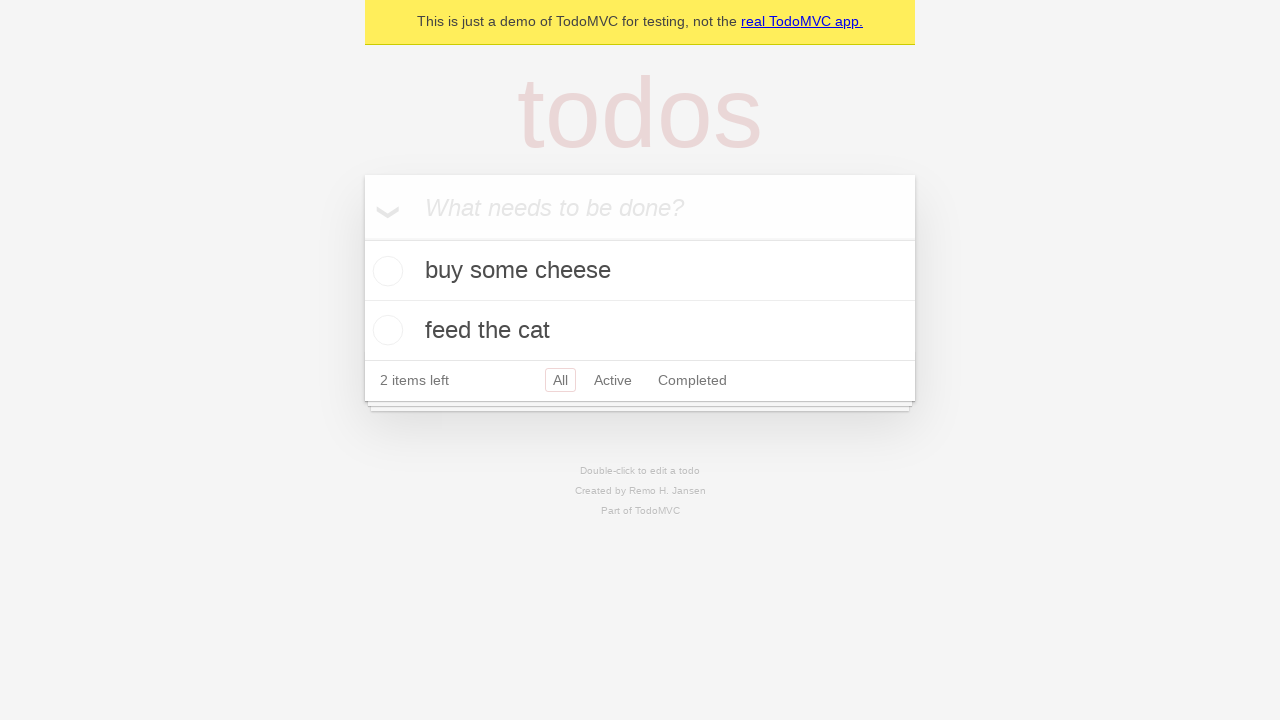

Filled input field with 'book a doctors appointment' on internal:attr=[placeholder="What needs to be done?"i]
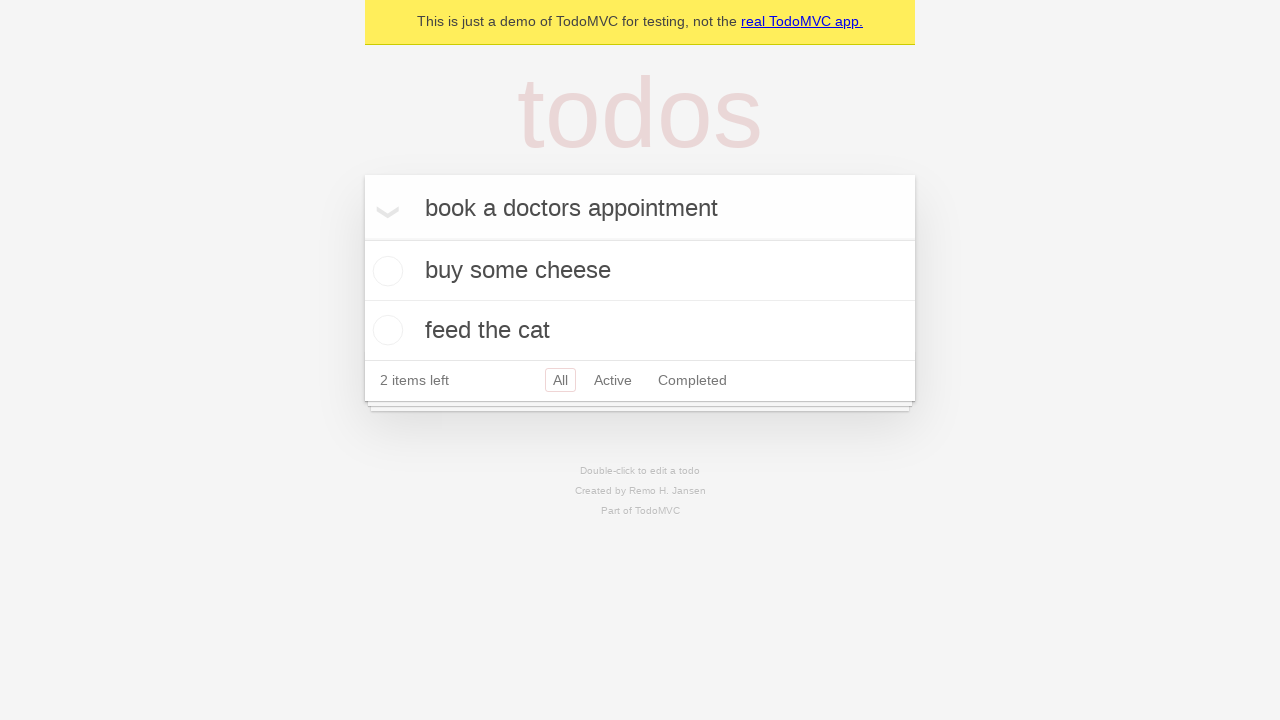

Pressed Enter to add 'book a doctors appointment' todo on internal:attr=[placeholder="What needs to be done?"i]
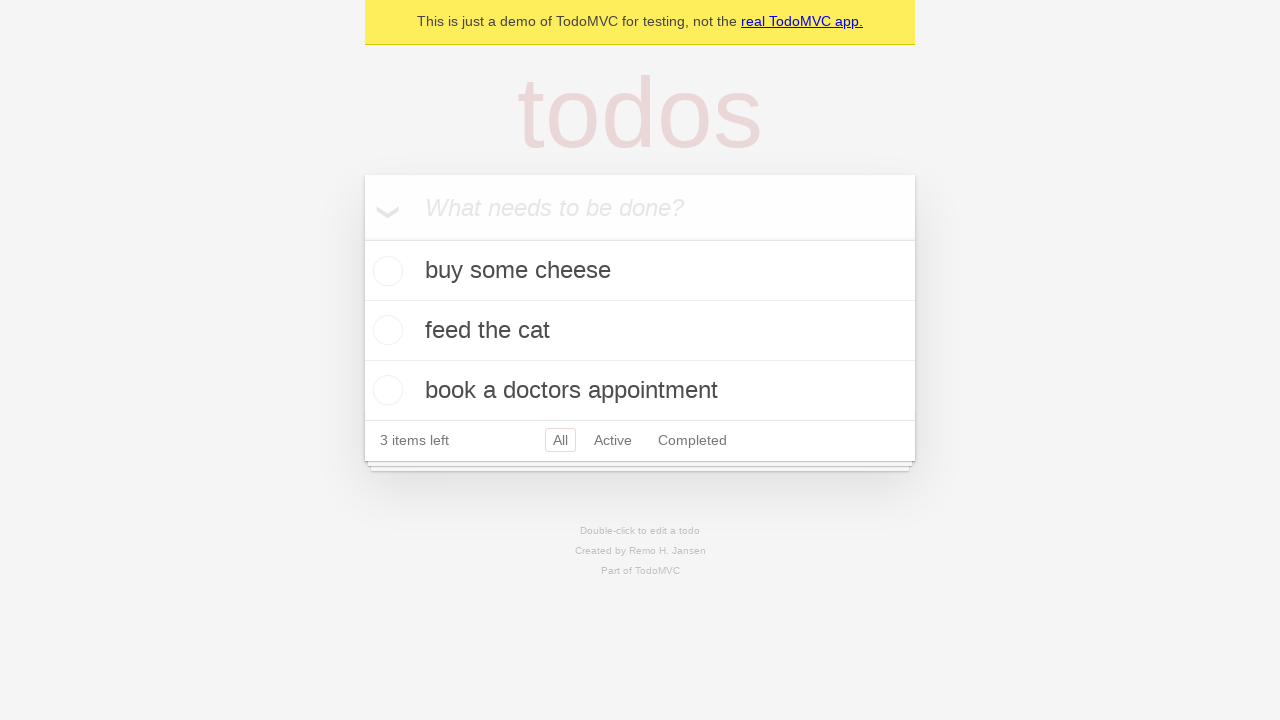

Checked 'Mark all as complete' toggle to complete all todos at (362, 238) on internal:label="Mark all as complete"i
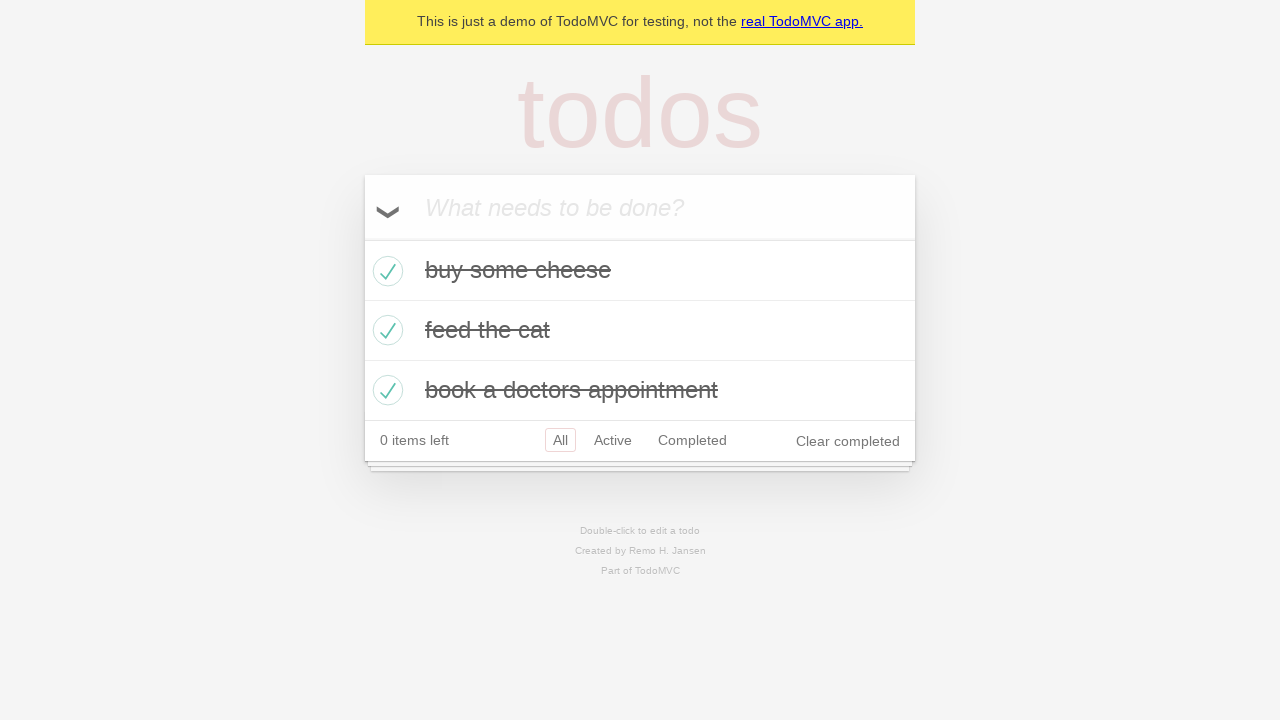

Unchecked the first todo item to mark it incomplete at (385, 271) on internal:testid=[data-testid="todo-item"s] >> nth=0 >> internal:role=checkbox
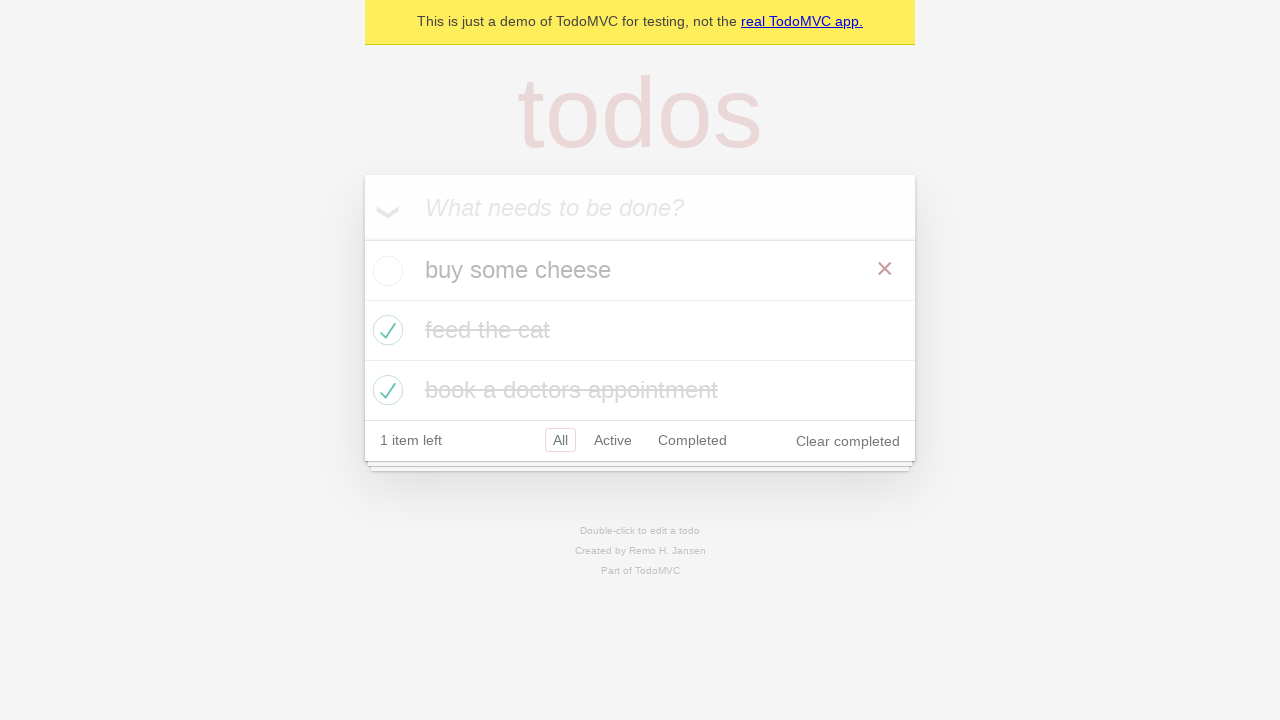

Checked the first todo item again to mark it complete at (385, 271) on internal:testid=[data-testid="todo-item"s] >> nth=0 >> internal:role=checkbox
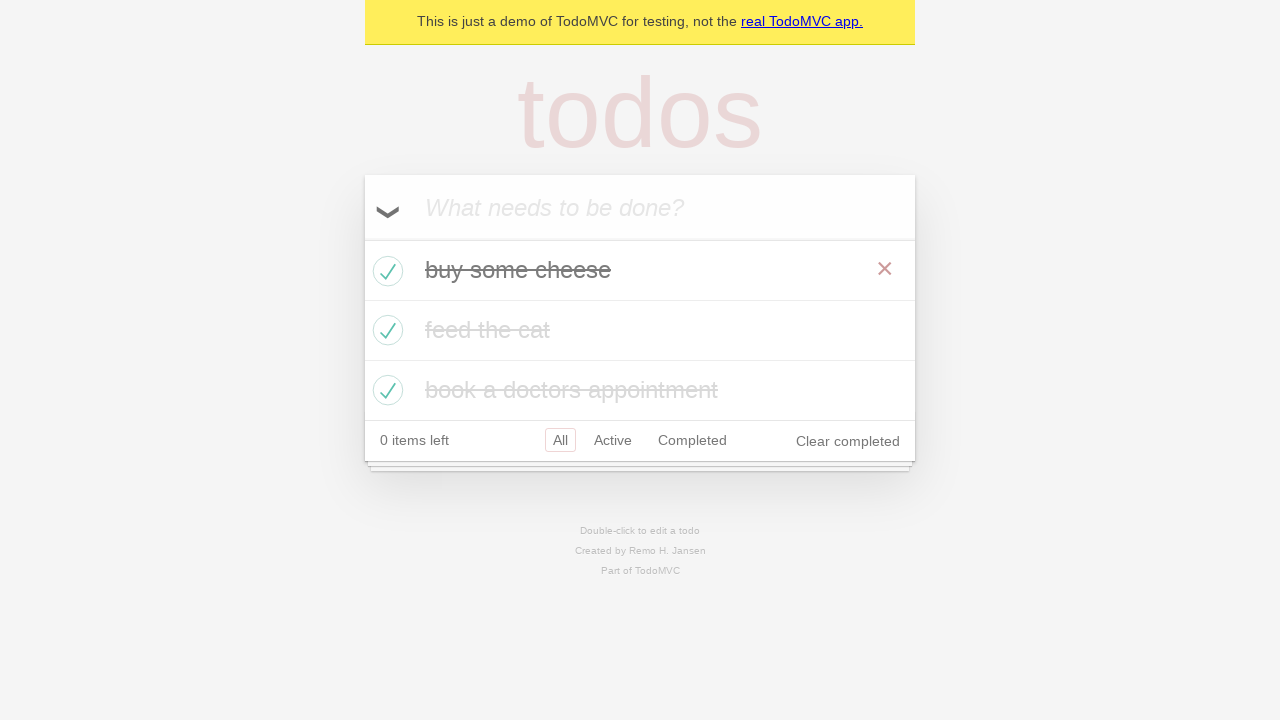

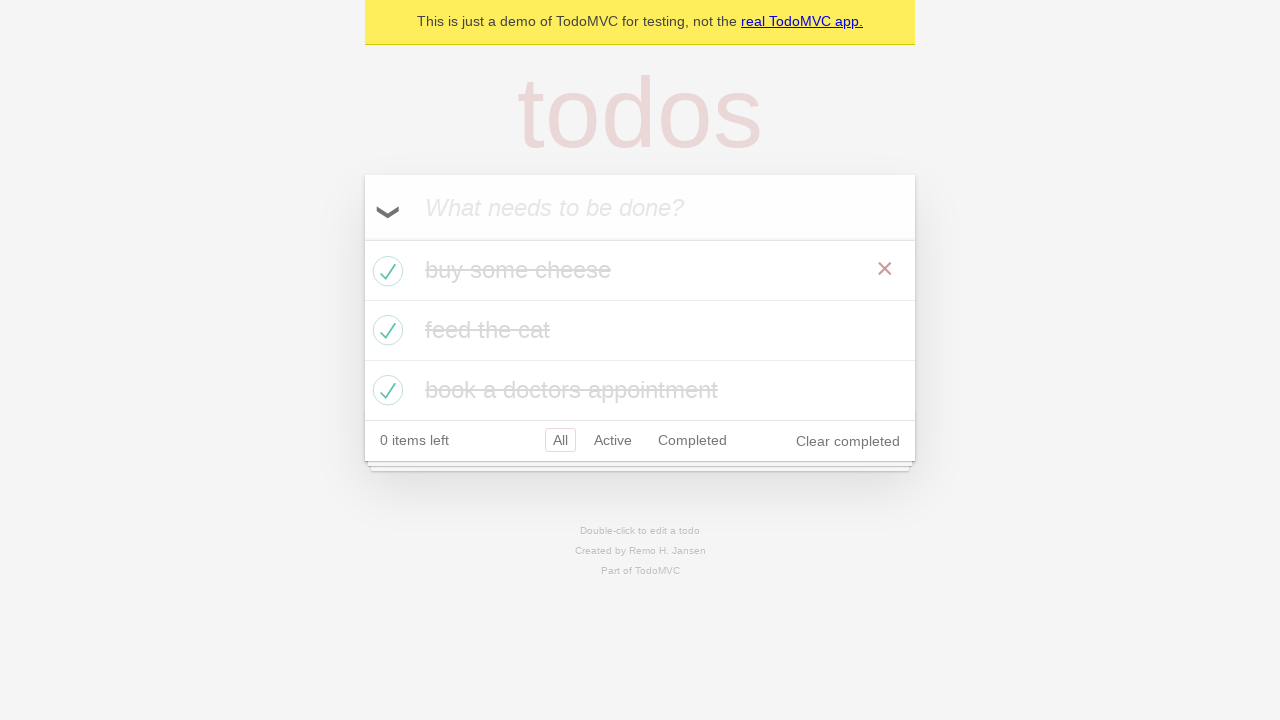